Navigates to Smogon's Pokemon database and scrolls through the Pokemon list, verifying that Pokemon data rows load correctly as the page is scrolled.

Starting URL: https://www.smogon.com/dex/sv/pokemon/

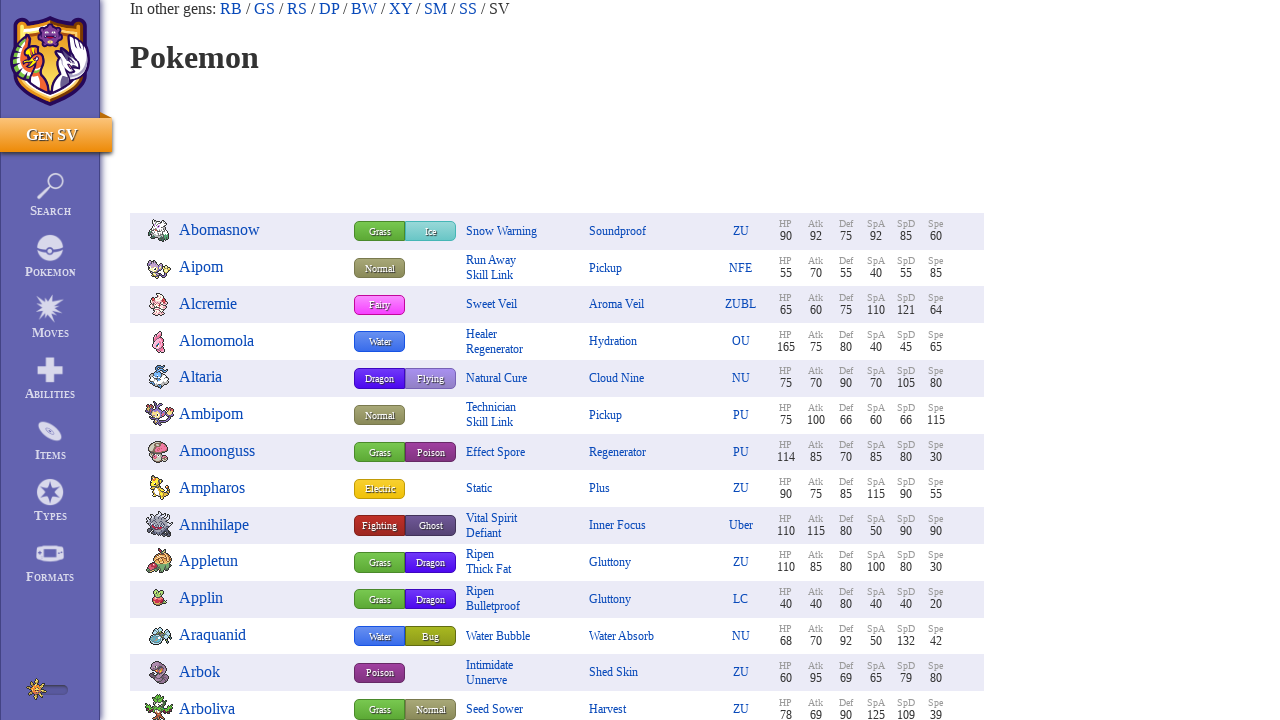

Waited for initial Pokemon rows to load
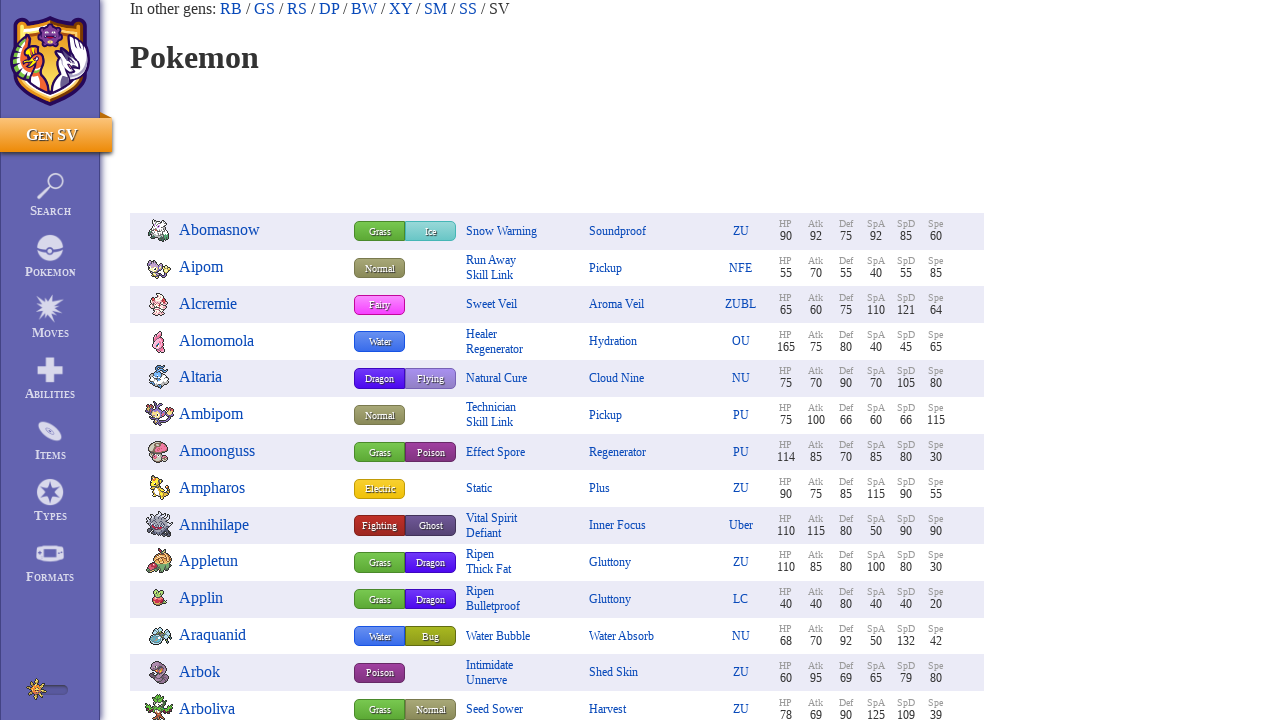

Scrolled down 215px to start viewing Pokemon
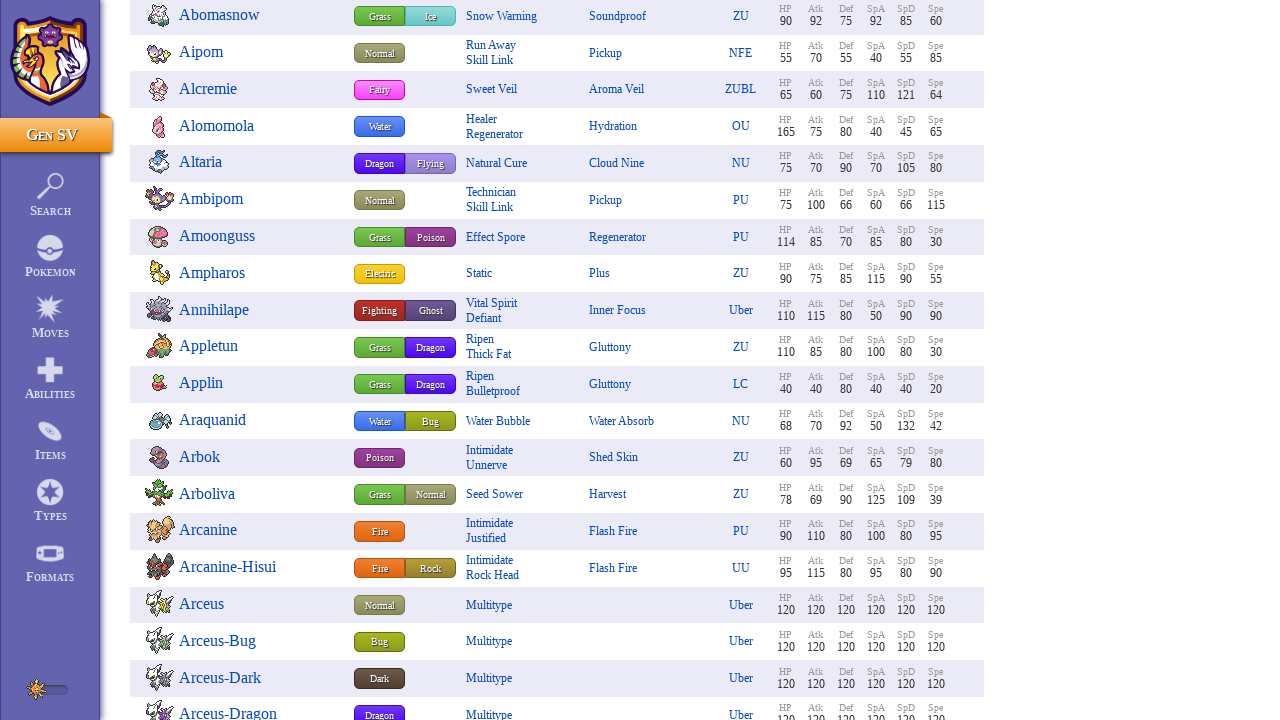

Waited for Pokemon rows to load after first scroll
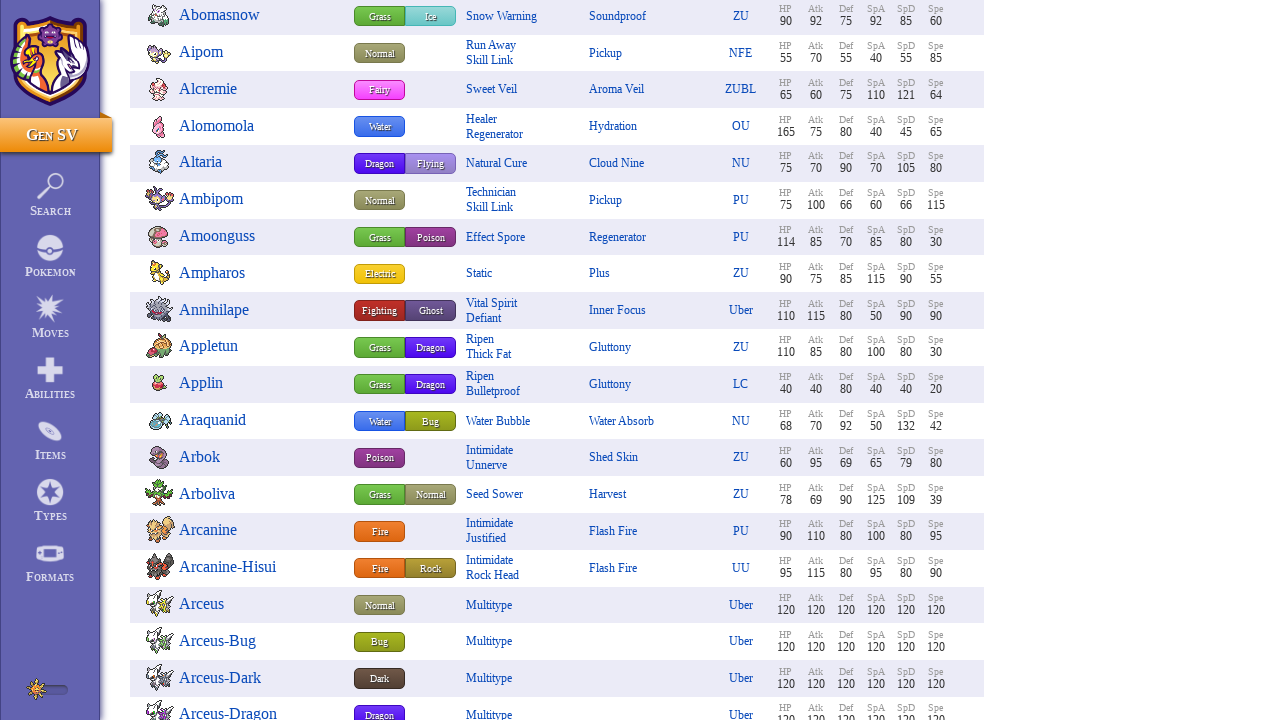

Scrolled down 630px to load more Pokemon
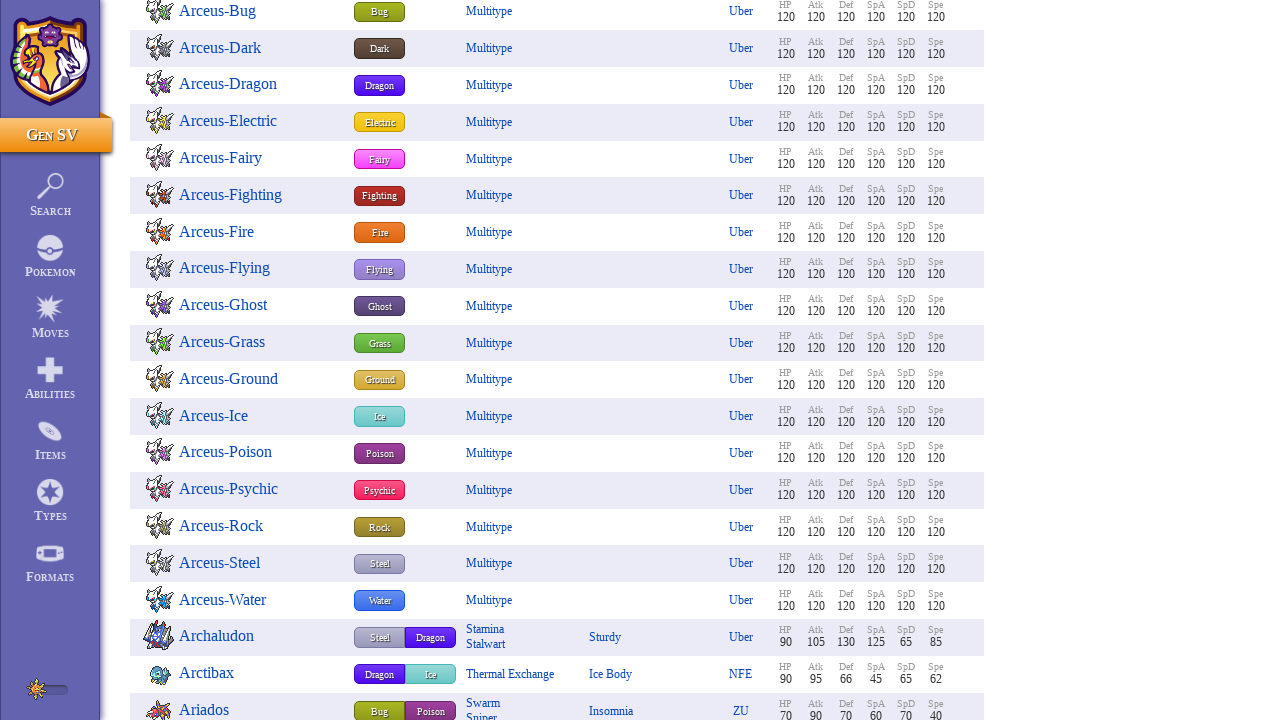

Waited for additional Pokemon rows to load
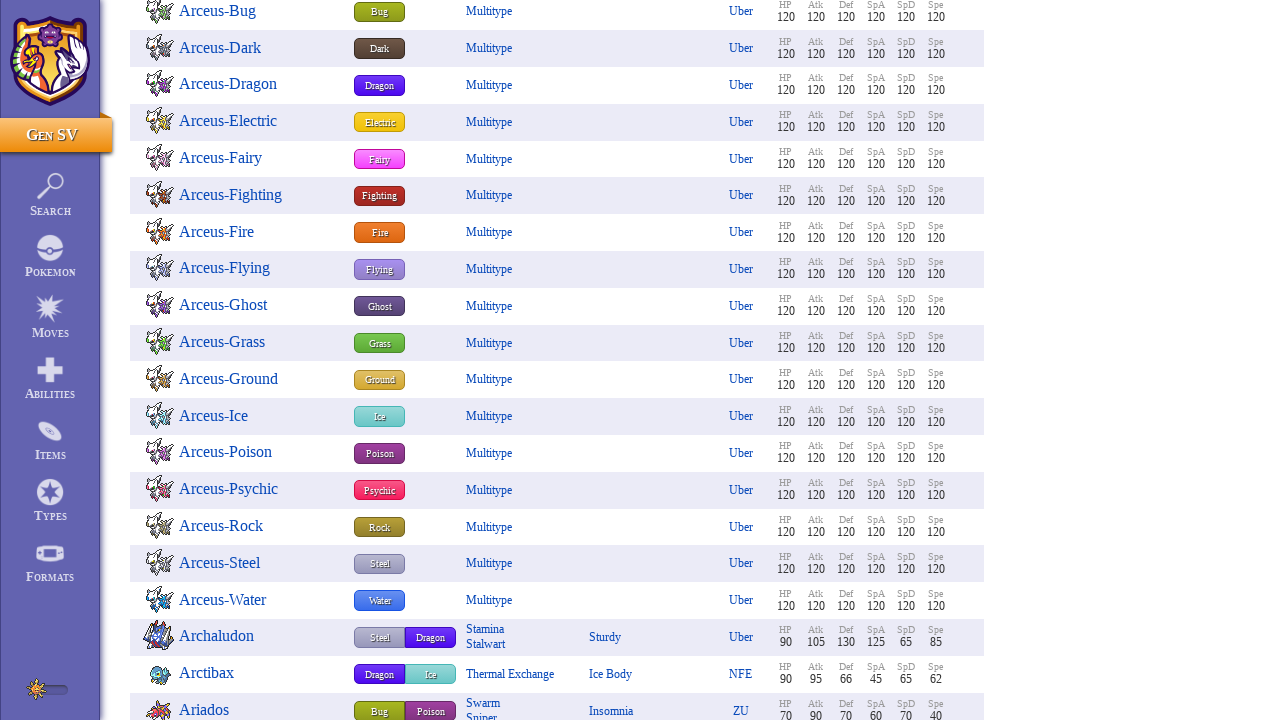

Verified Pokemon name elements are present
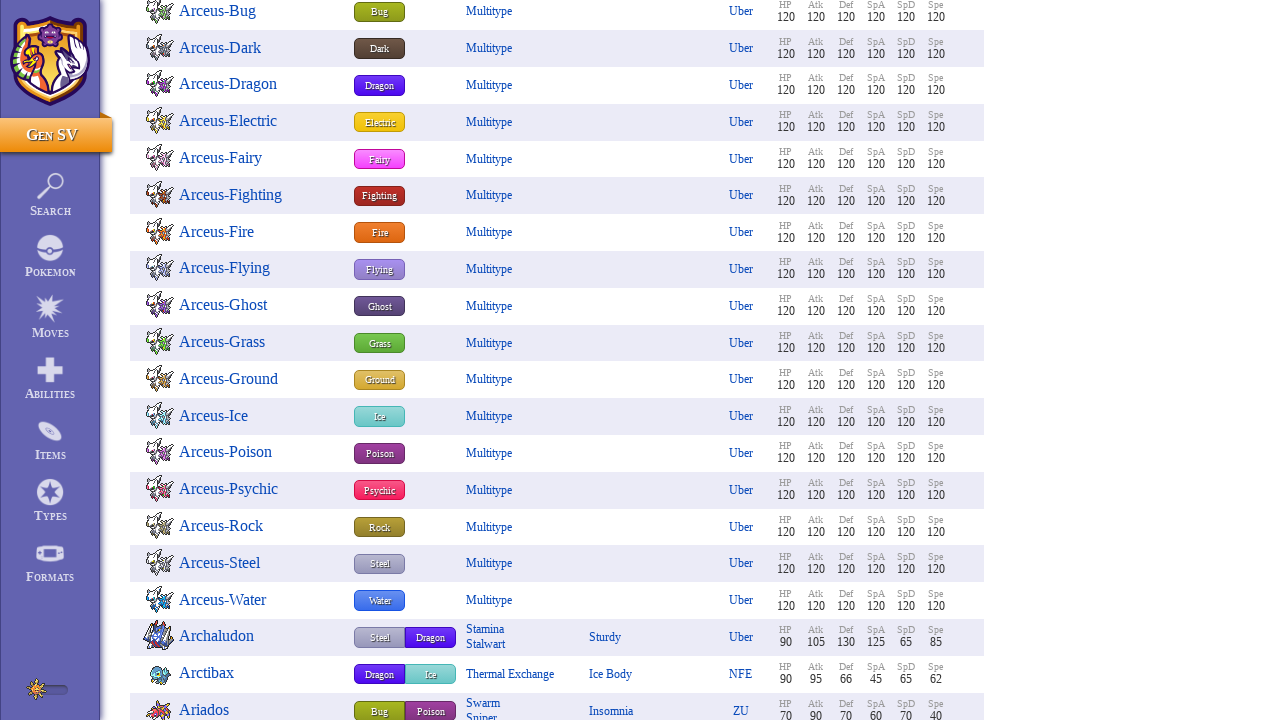

Verified Pokemon types elements are present
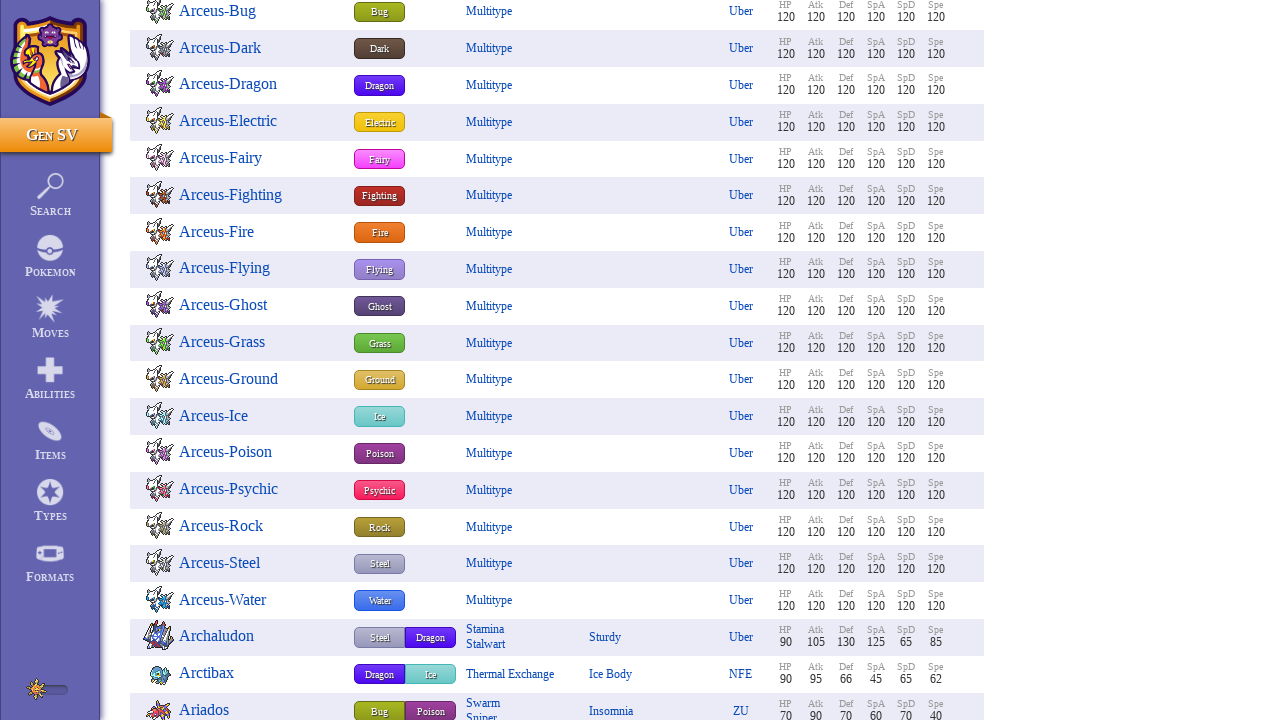

Verified Pokemon abilities elements are present
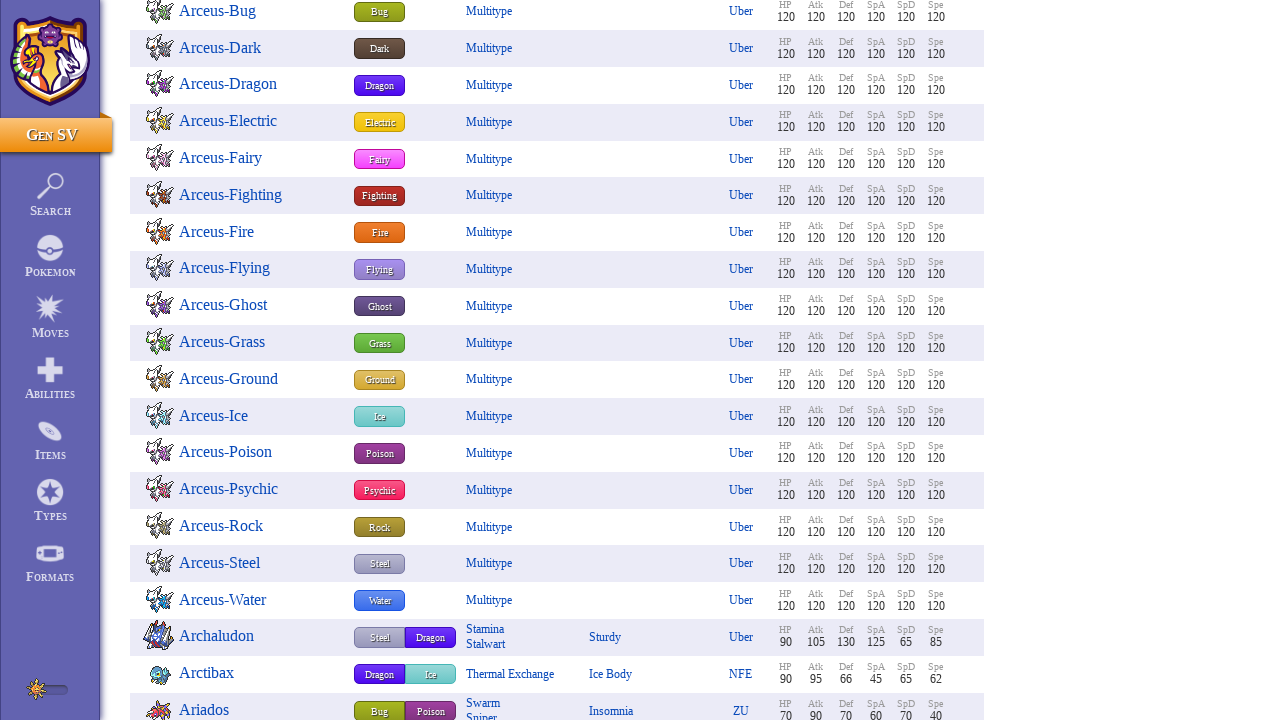

Scrolled down 630px to verify infinite scroll behavior
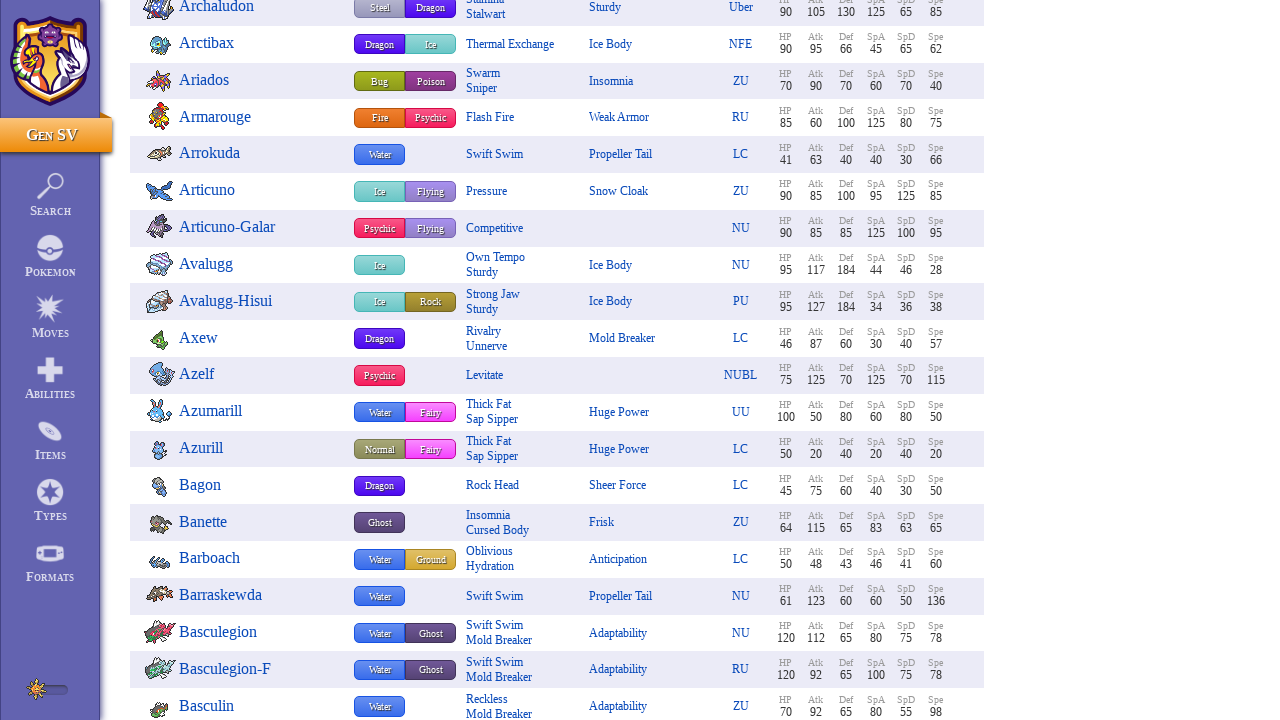

Verified Pokemon rows loaded after final scroll
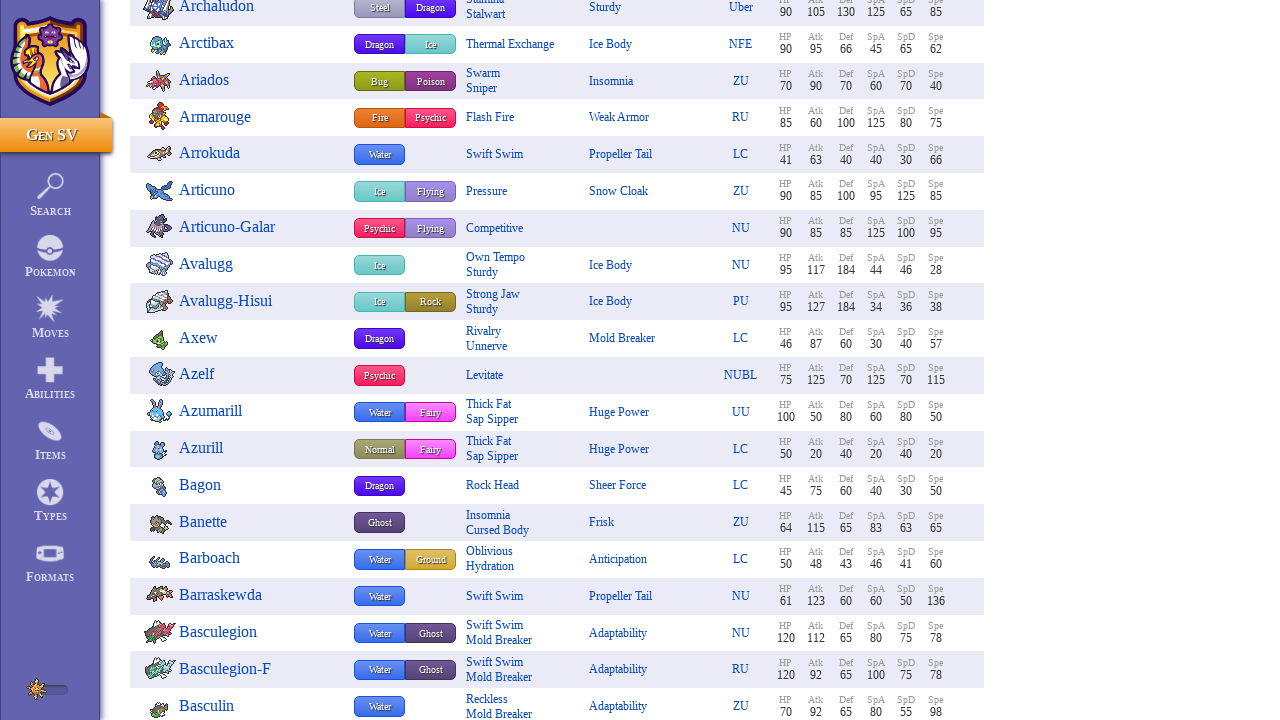

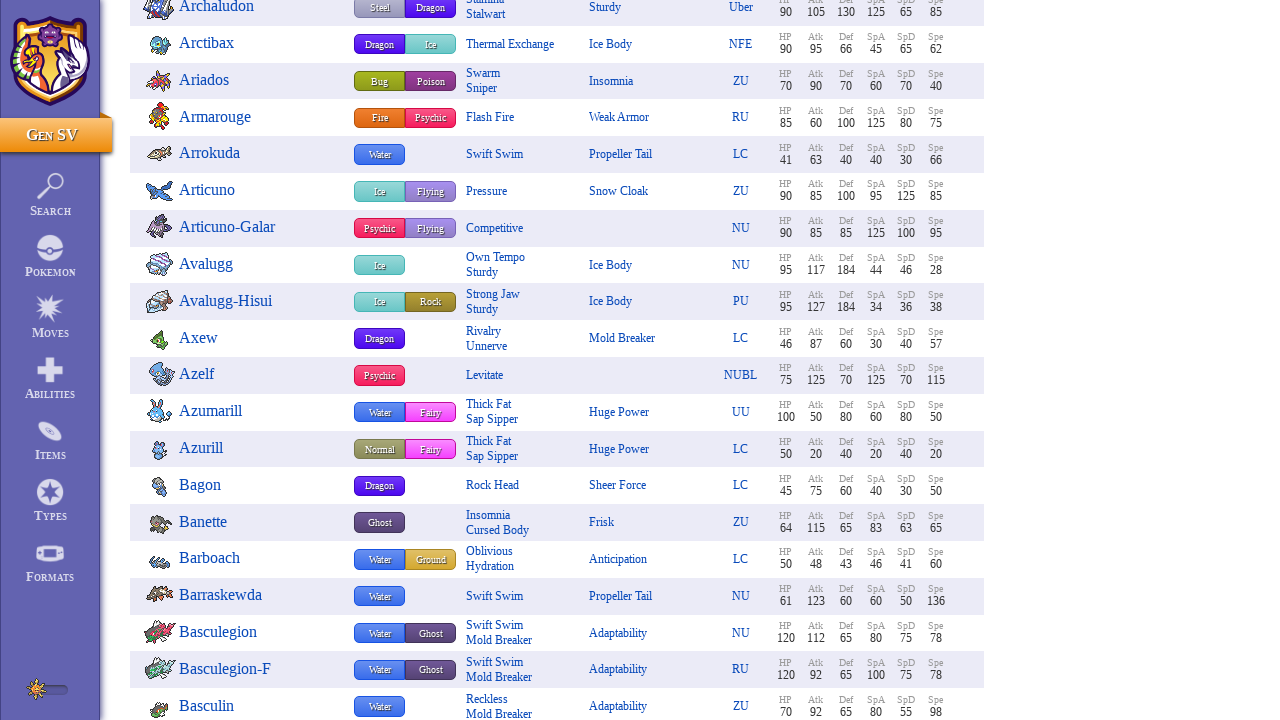